Tests drag and drop functionality by dragging an element to a droppable target area

Starting URL: https://jqueryui.com/droppable/

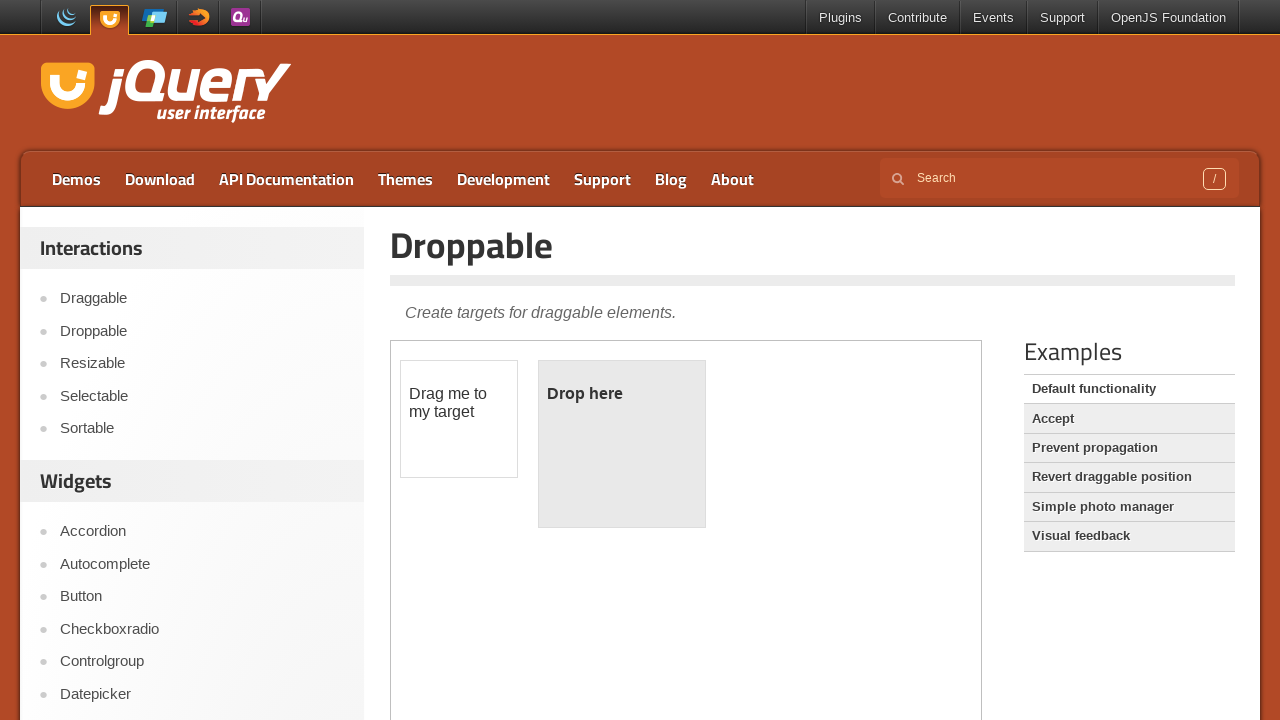

Waited for demo iframe to load
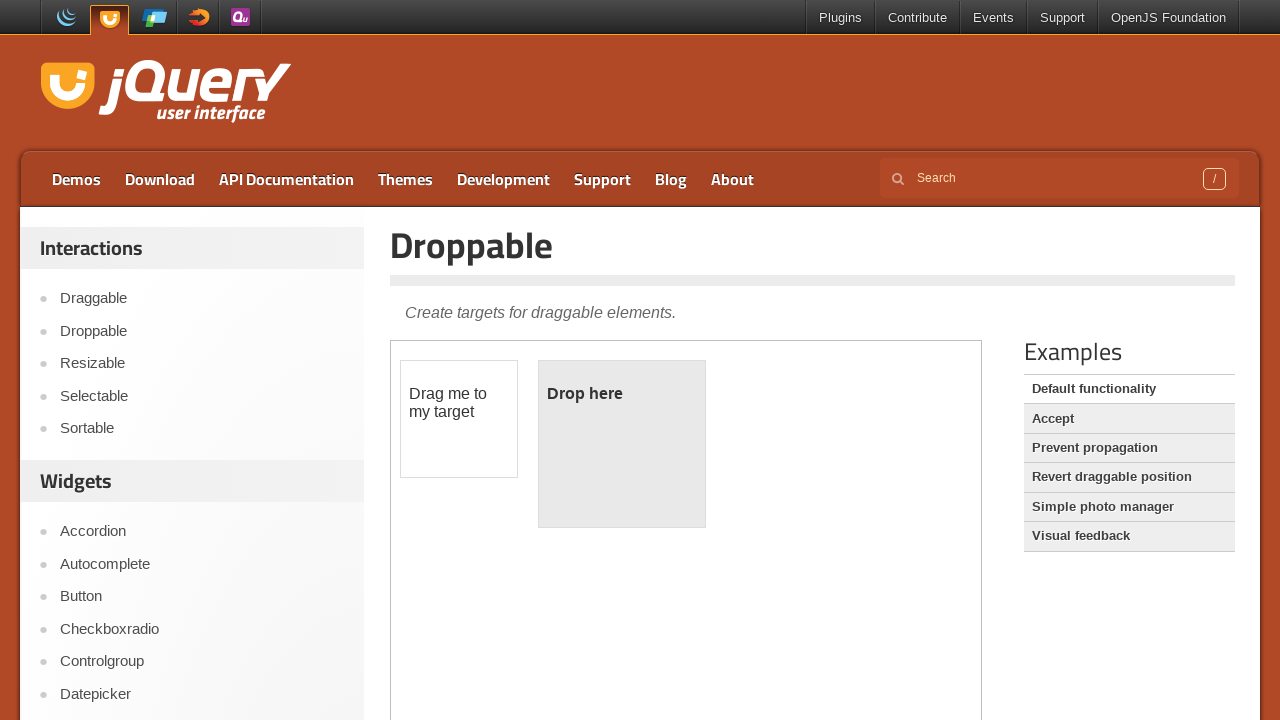

Located the demo iframe
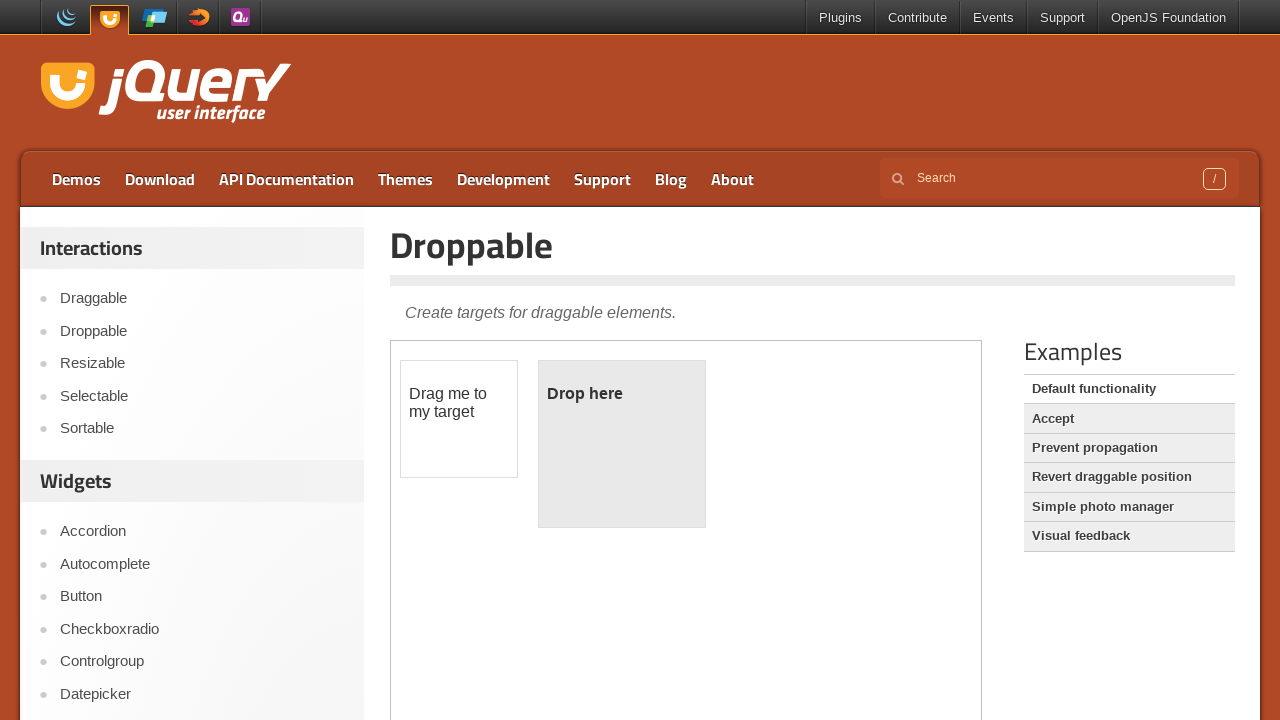

Located the draggable element
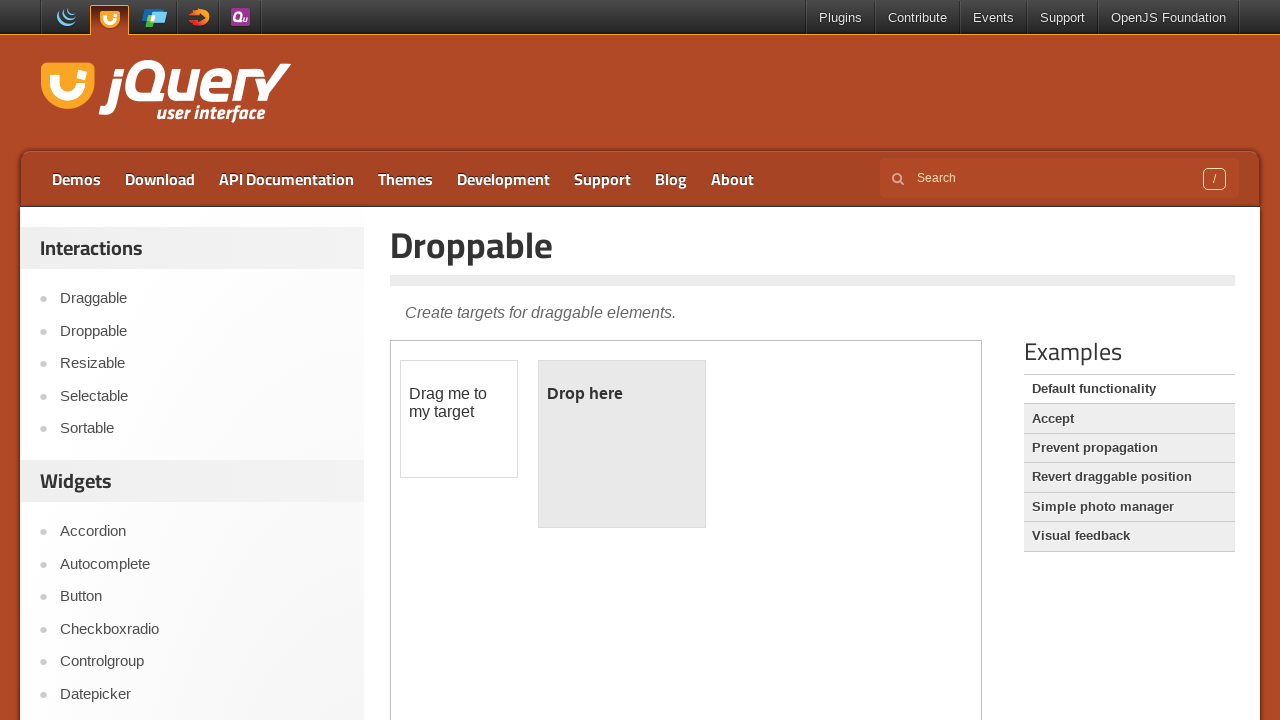

Located the droppable target element
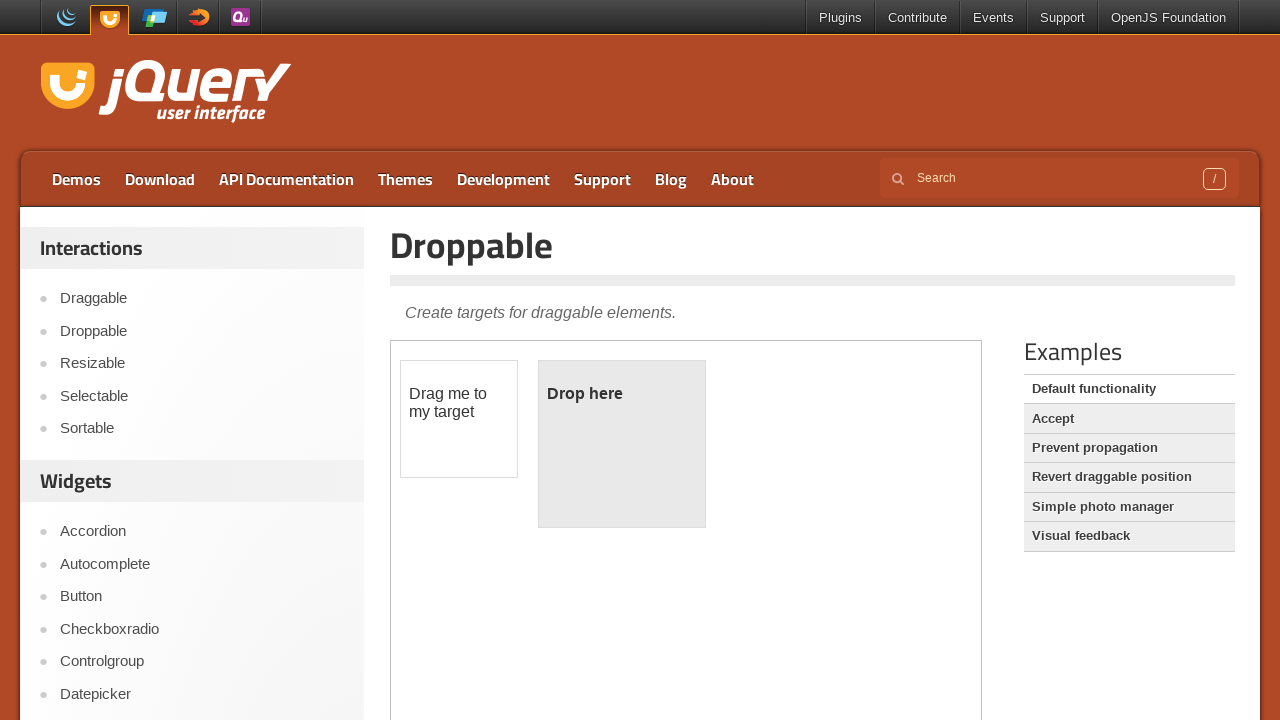

Dragged the draggable element to the droppable target at (622, 444)
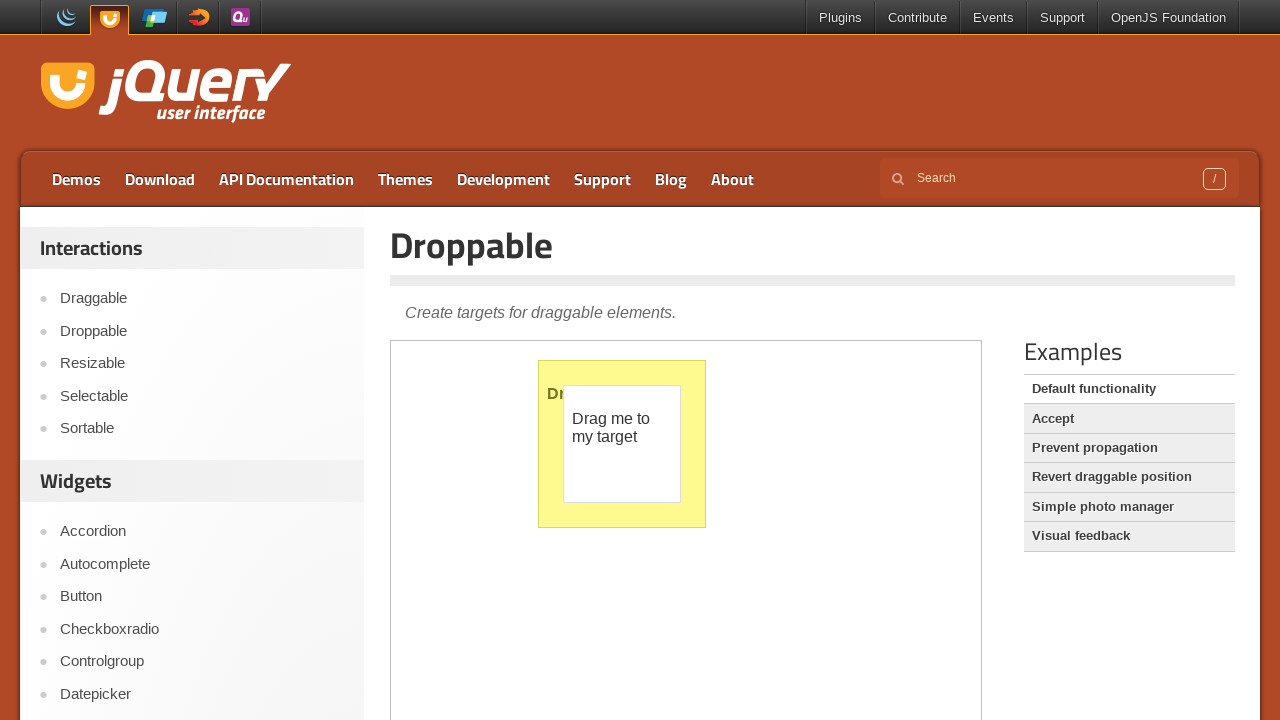

Waited 1 second to verify drop was successful
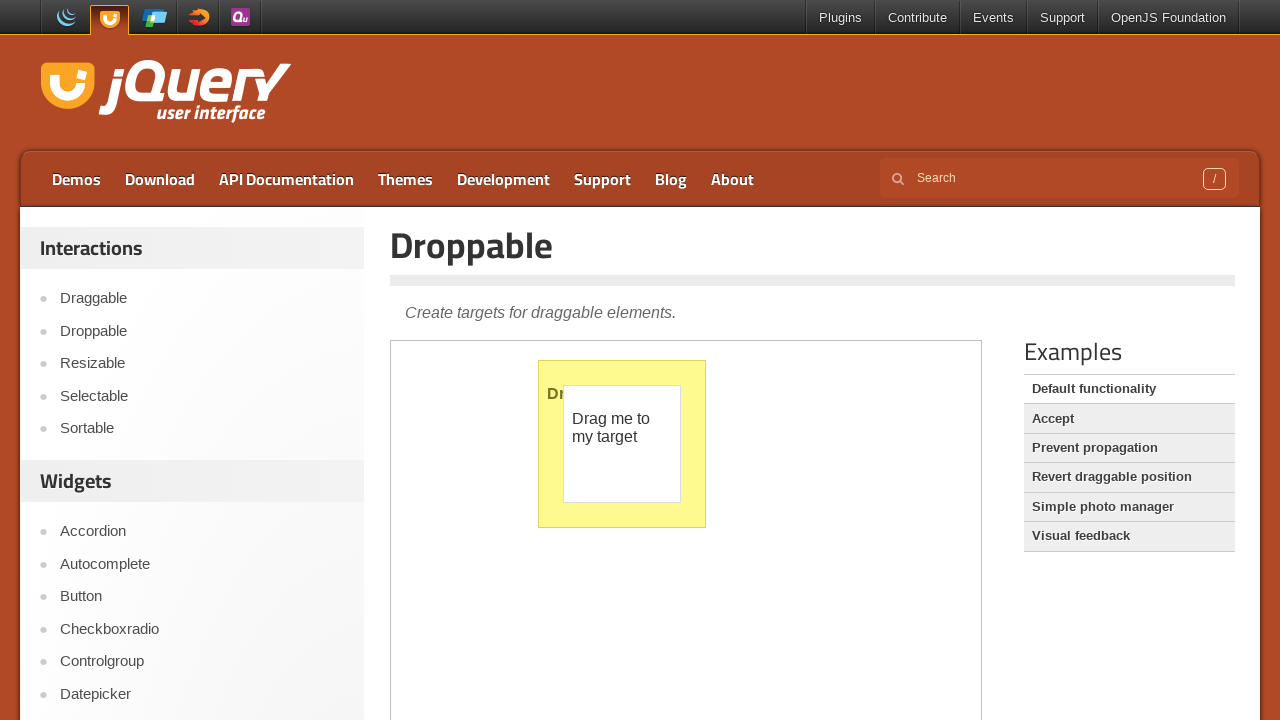

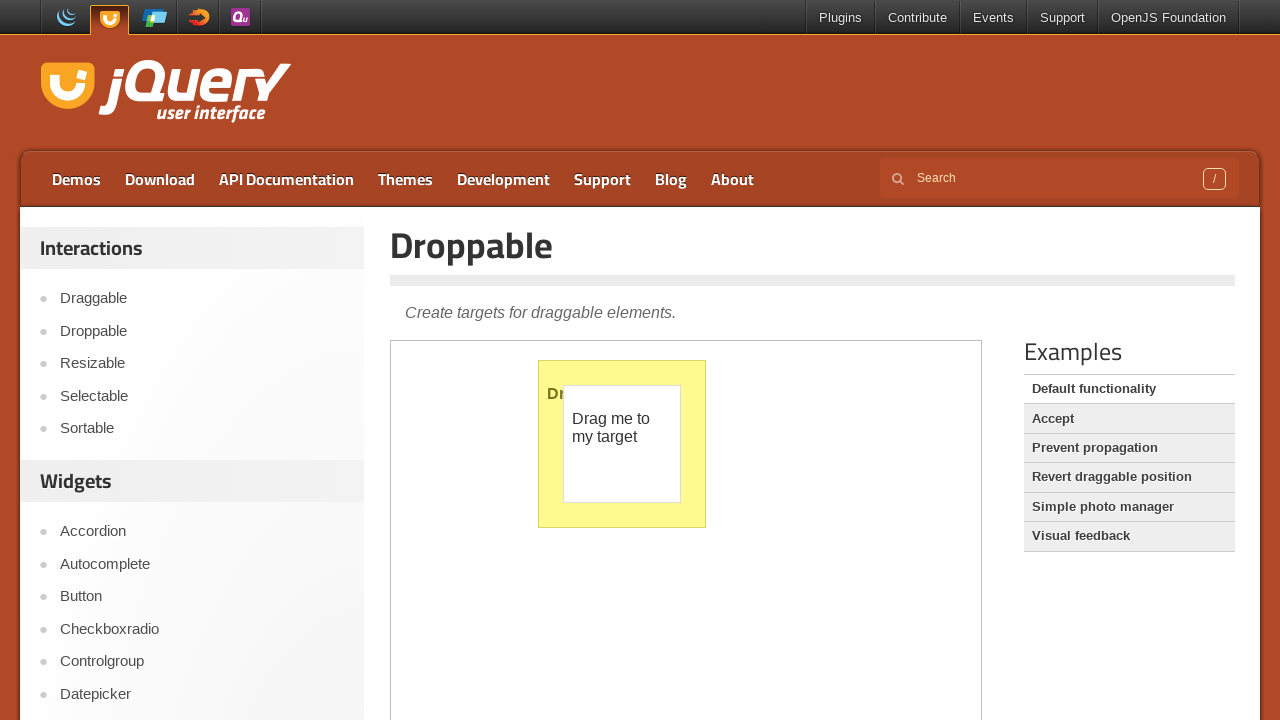